Tests keyboard input interactions on a username field, including typing, selecting all text, clearing, using arrow keys, and backspace operations

Starting URL: https://the-internet.herokuapp.com/login

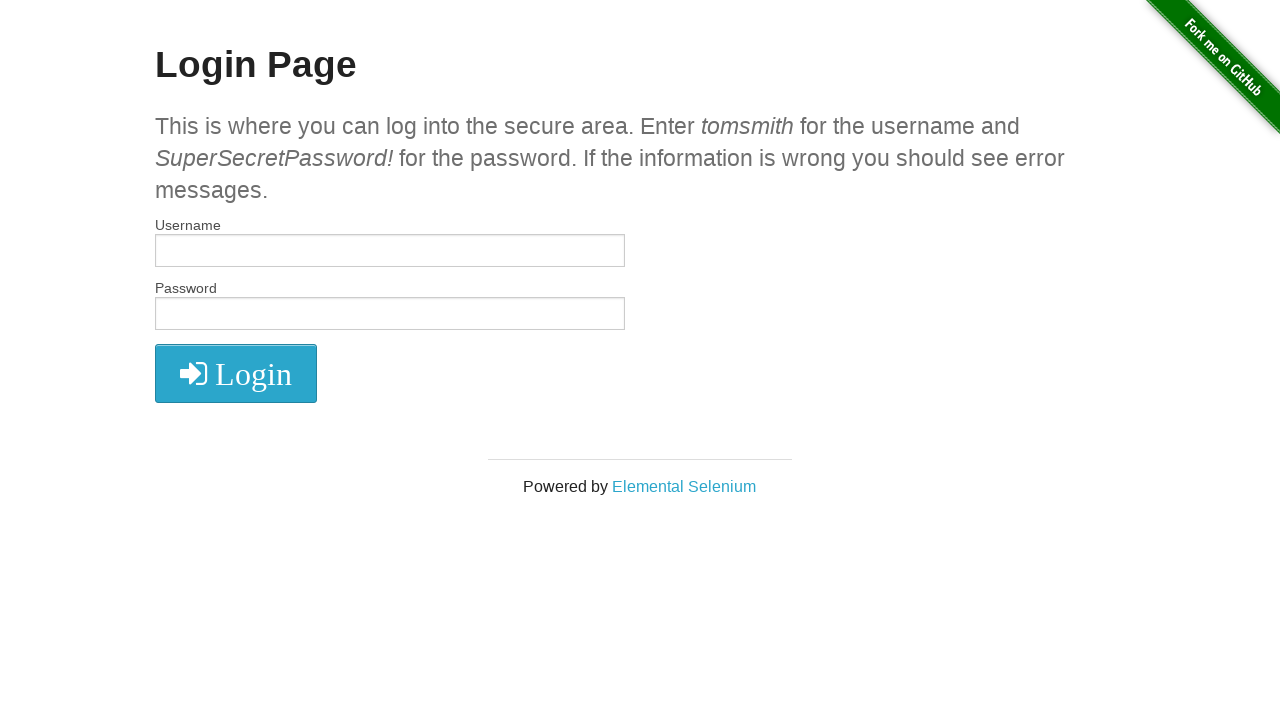

Filled username field with 'alabalaportocala' on #username
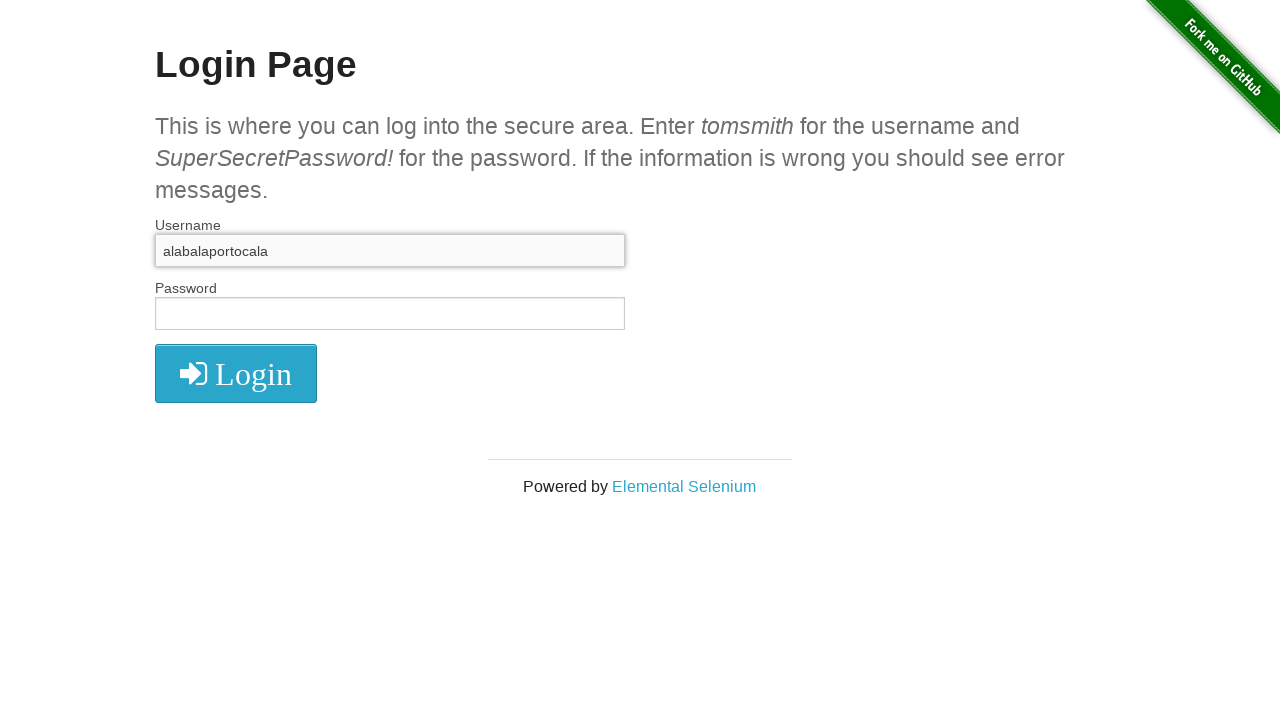

Cleared the username field on #username
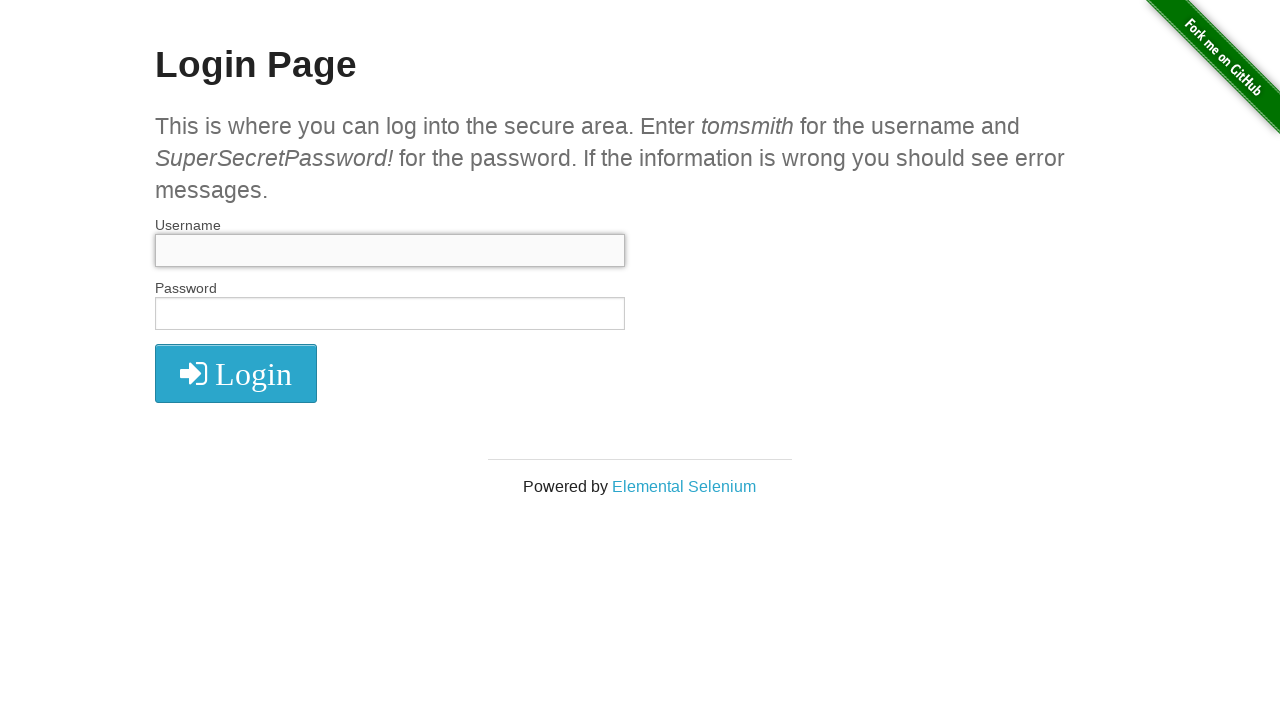

Filled username field with 'ala' on #username
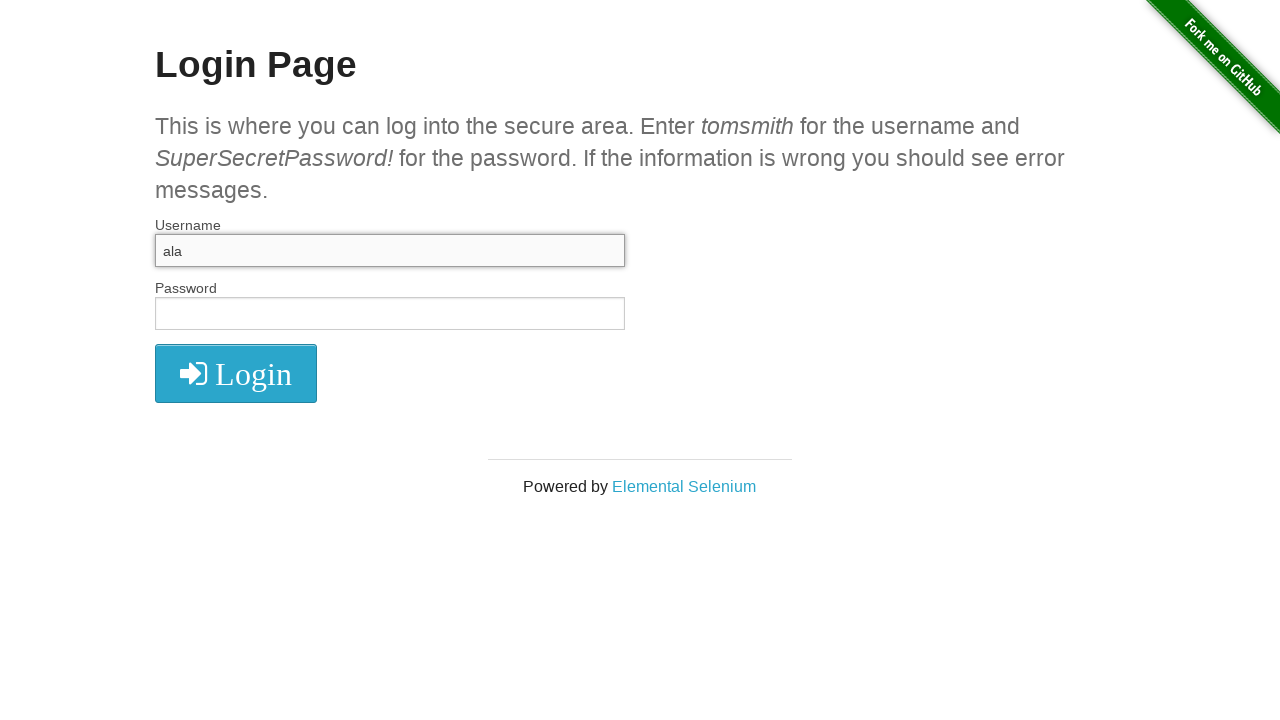

Pressed Ctrl+A to select all text in username field on #username
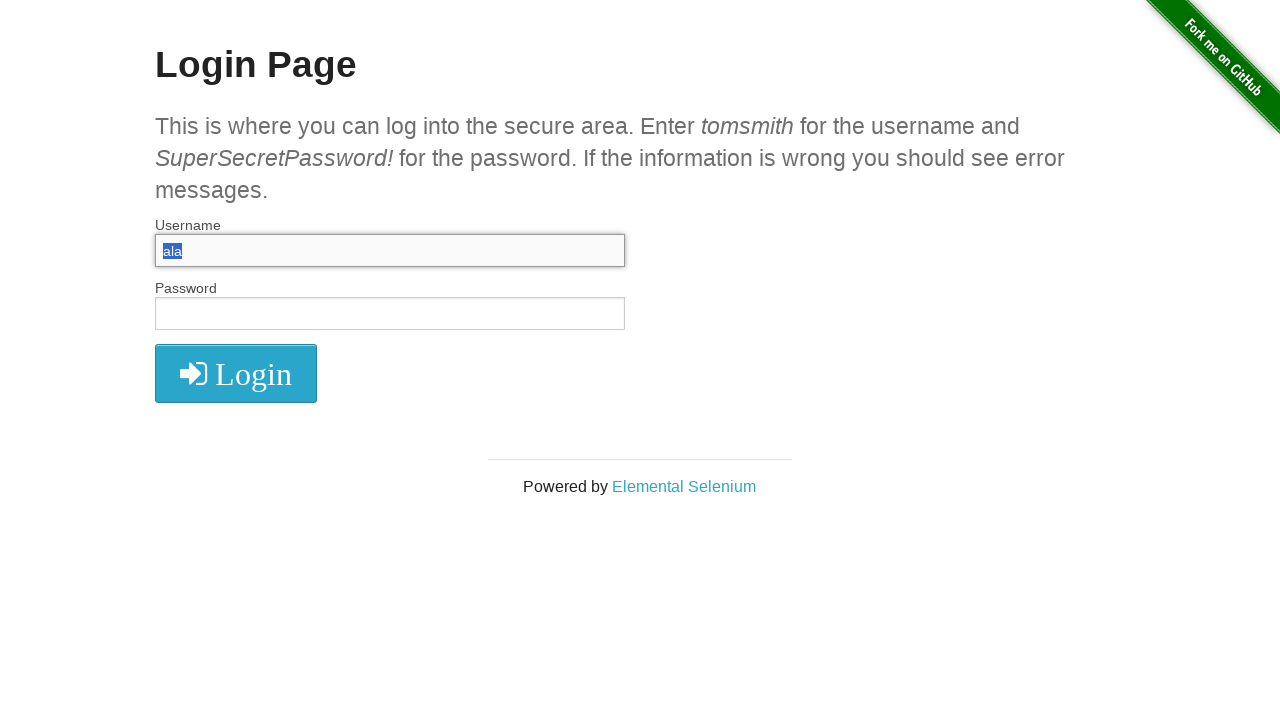

Pressed Backspace to delete selected text on #username
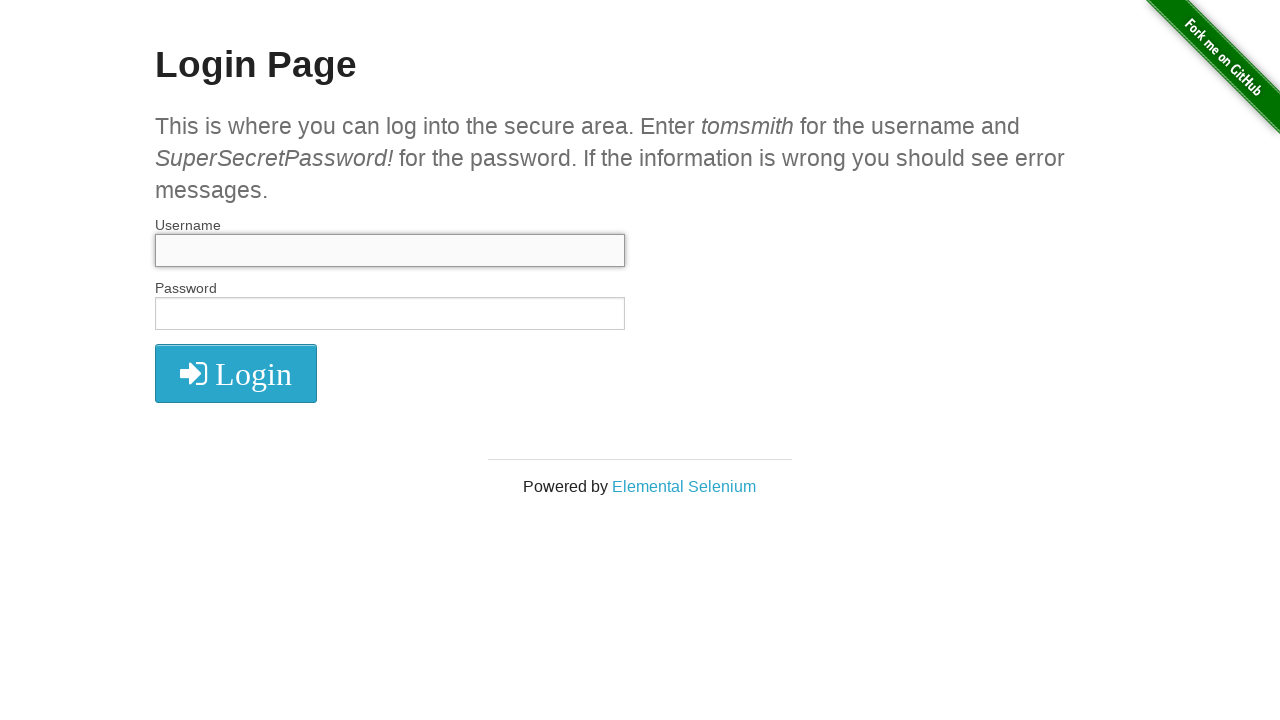

Typed 'ala' into username field on #username
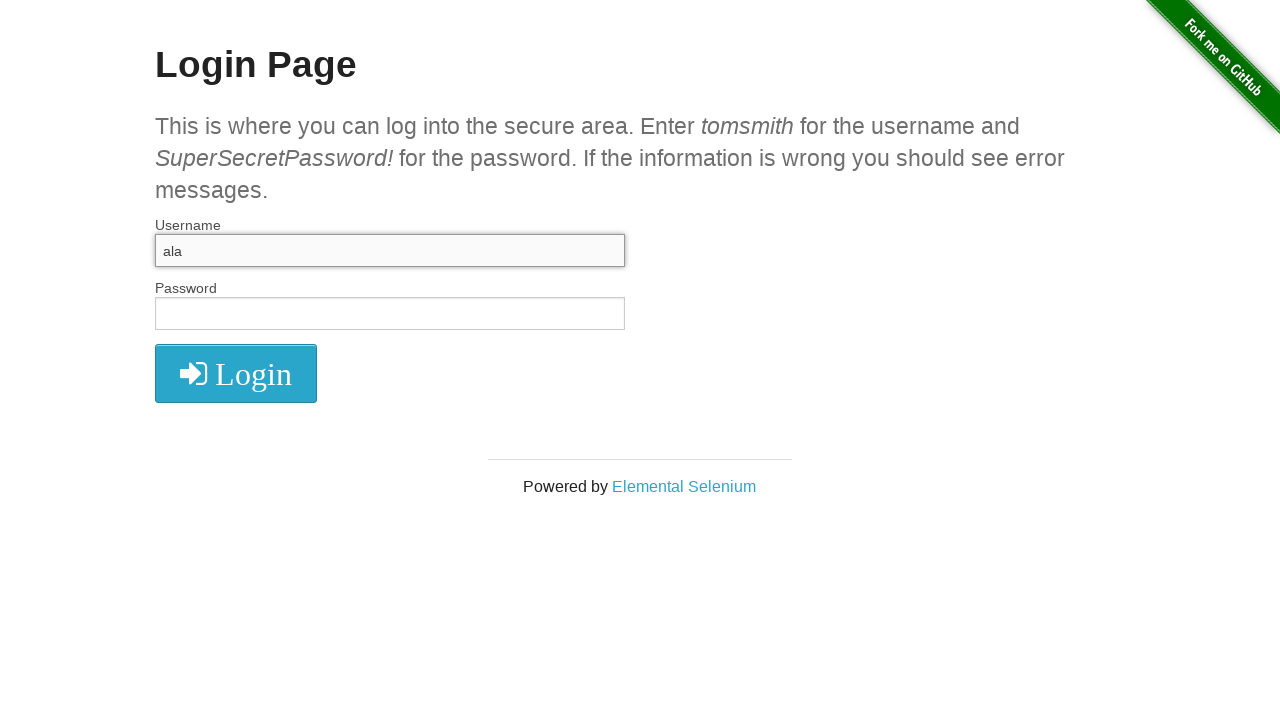

Typed 'bala' into username field on #username
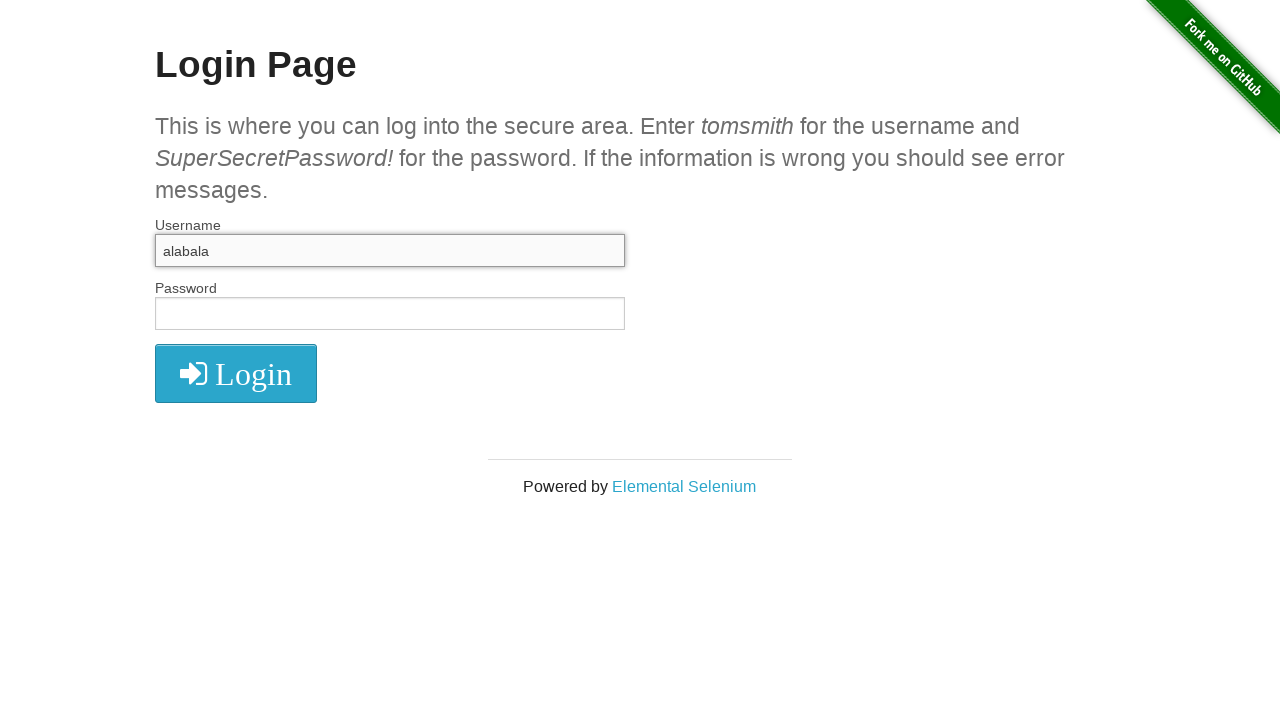

Typed 'porto' into username field on #username
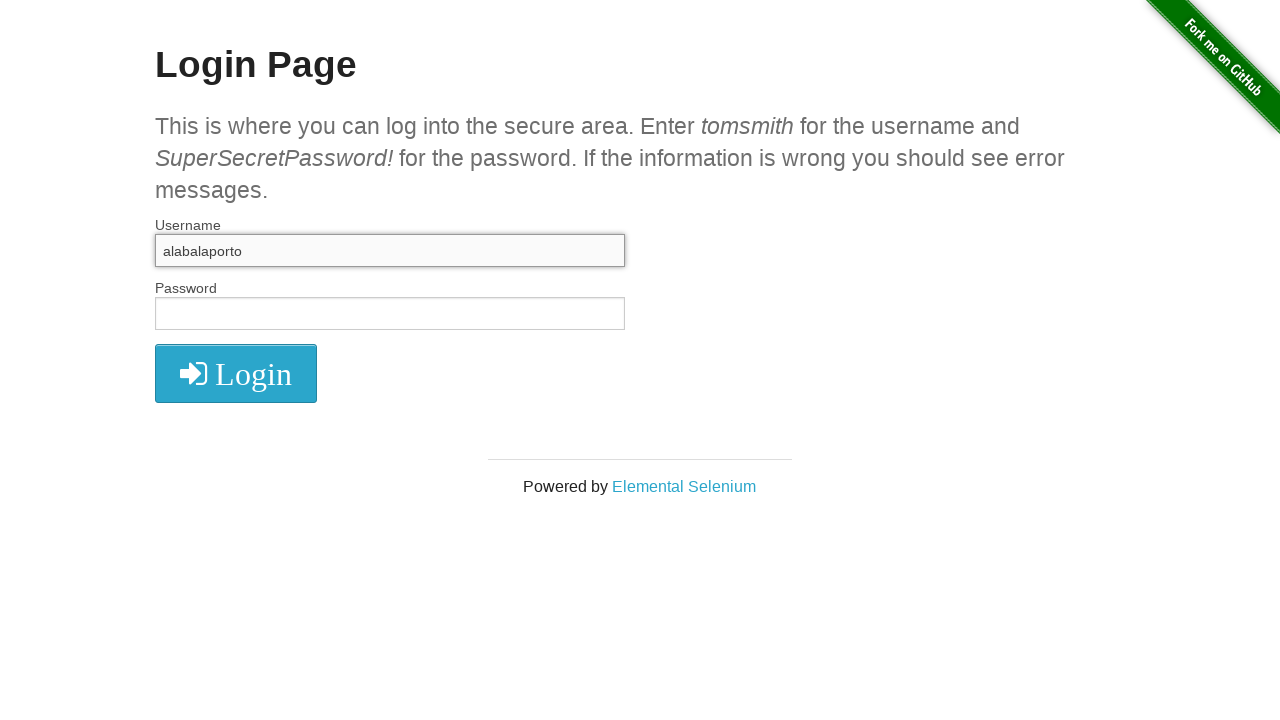

Typed 'cala' into username field on #username
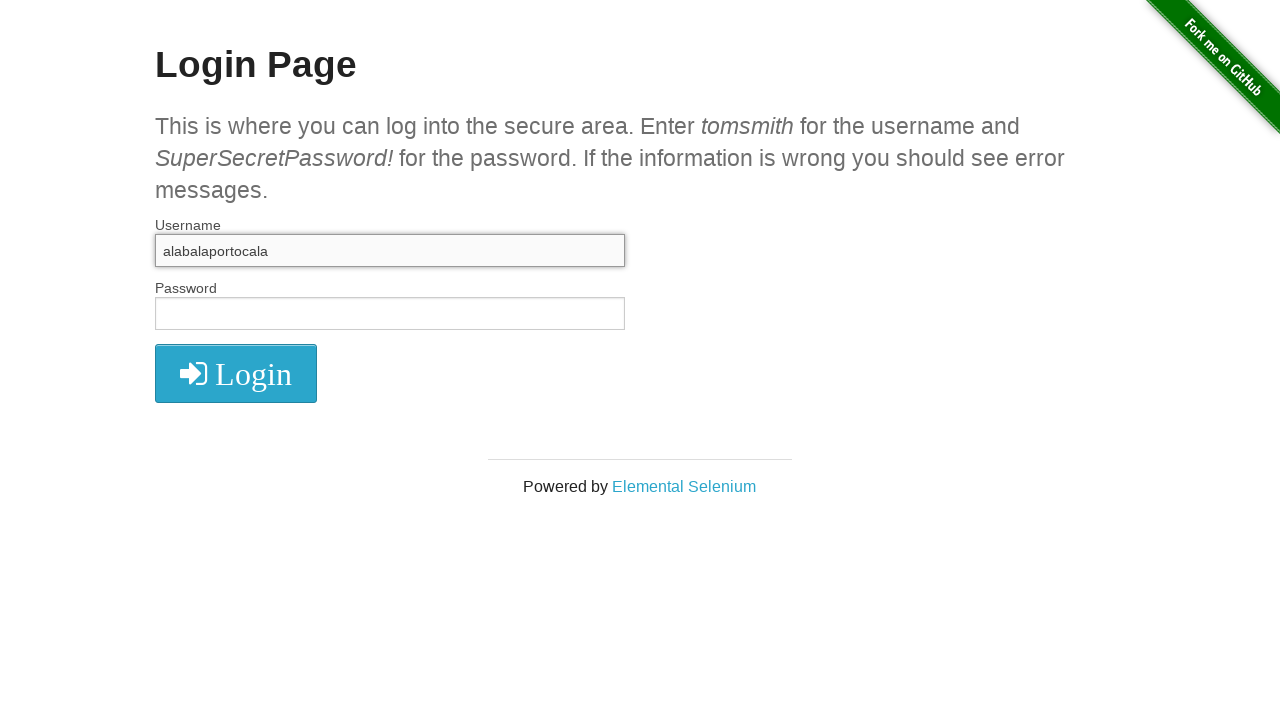

Pressed ArrowLeft to move cursor left on #username
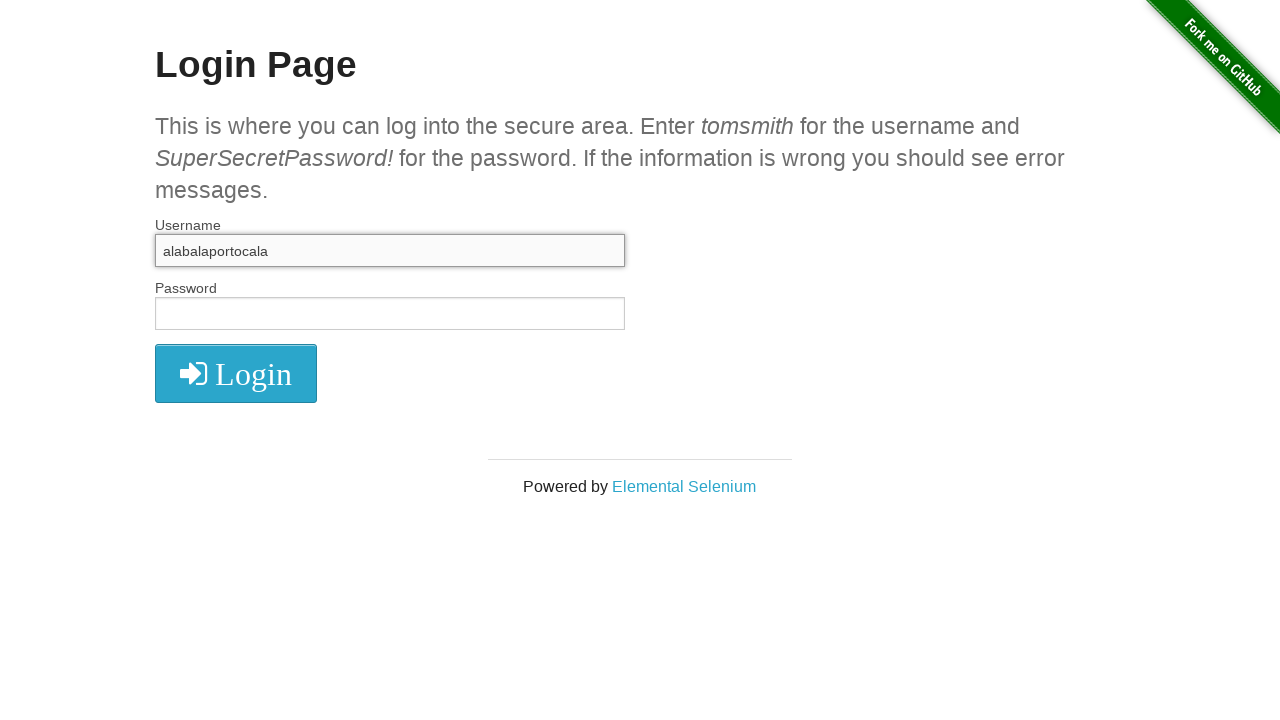

Typed 'T' at cursor position on #username
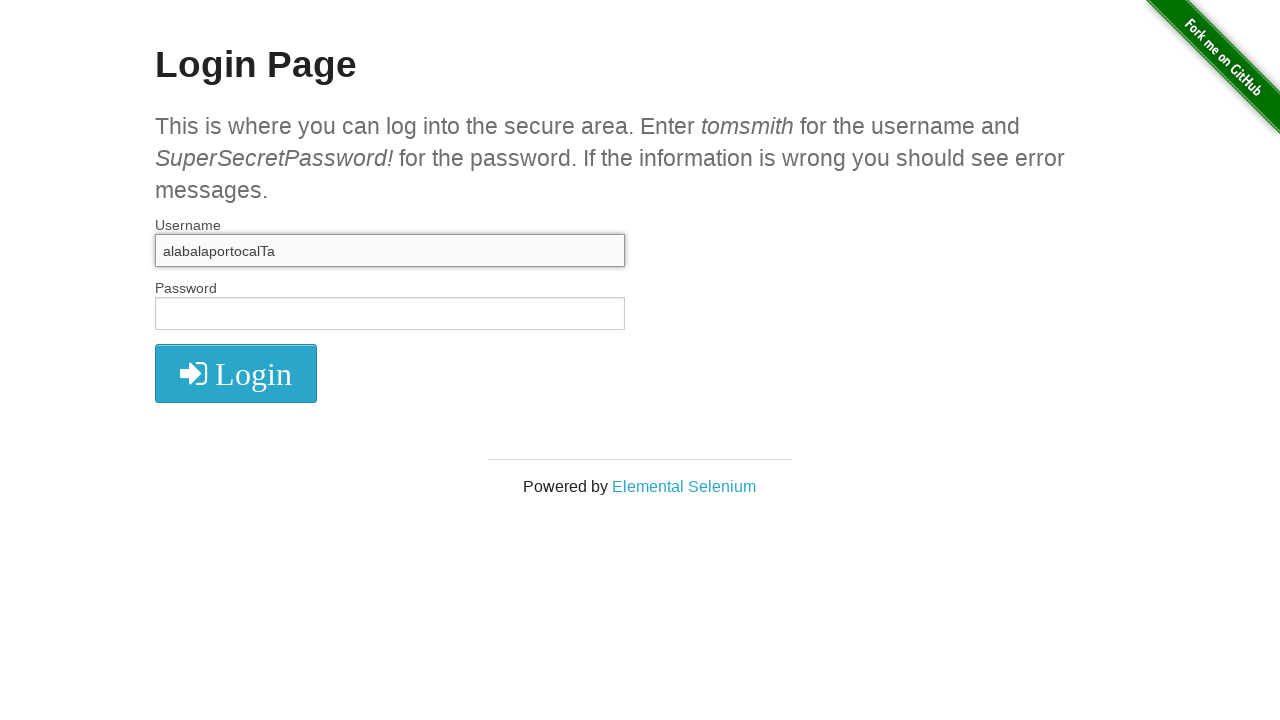

Pressed ArrowLeft to move cursor left again on #username
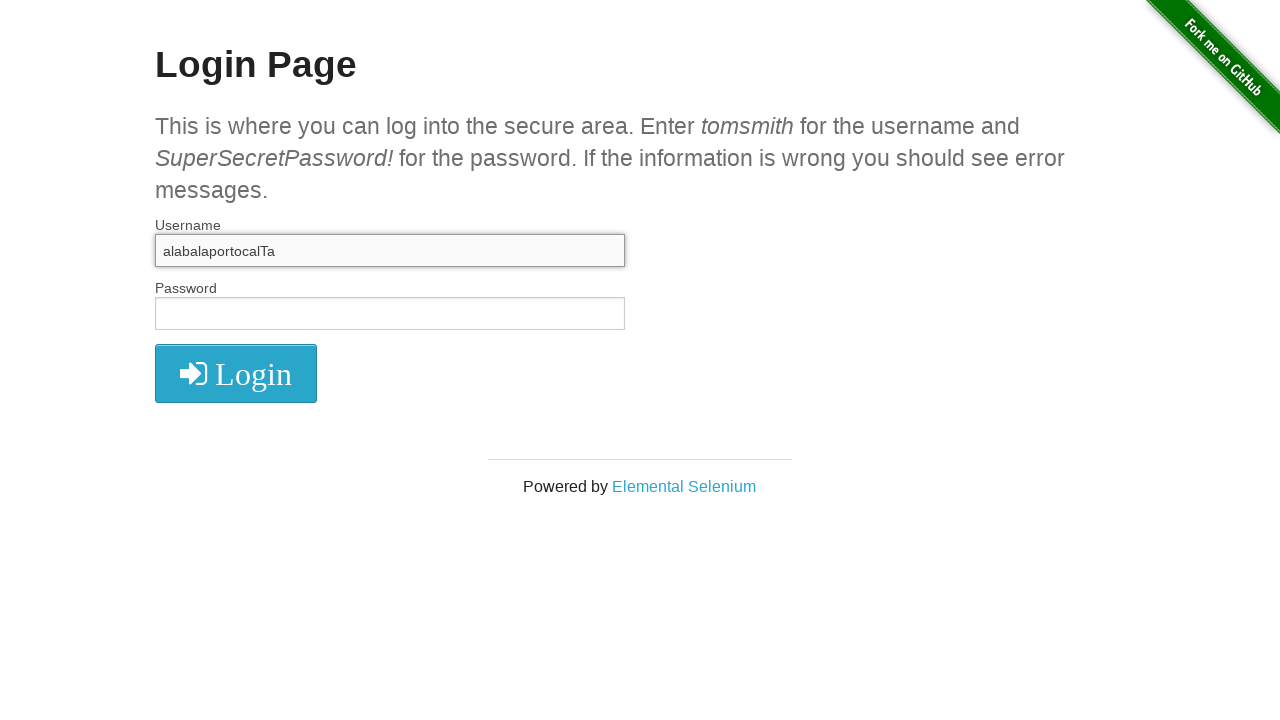

Pressed Backspace to delete character before cursor on #username
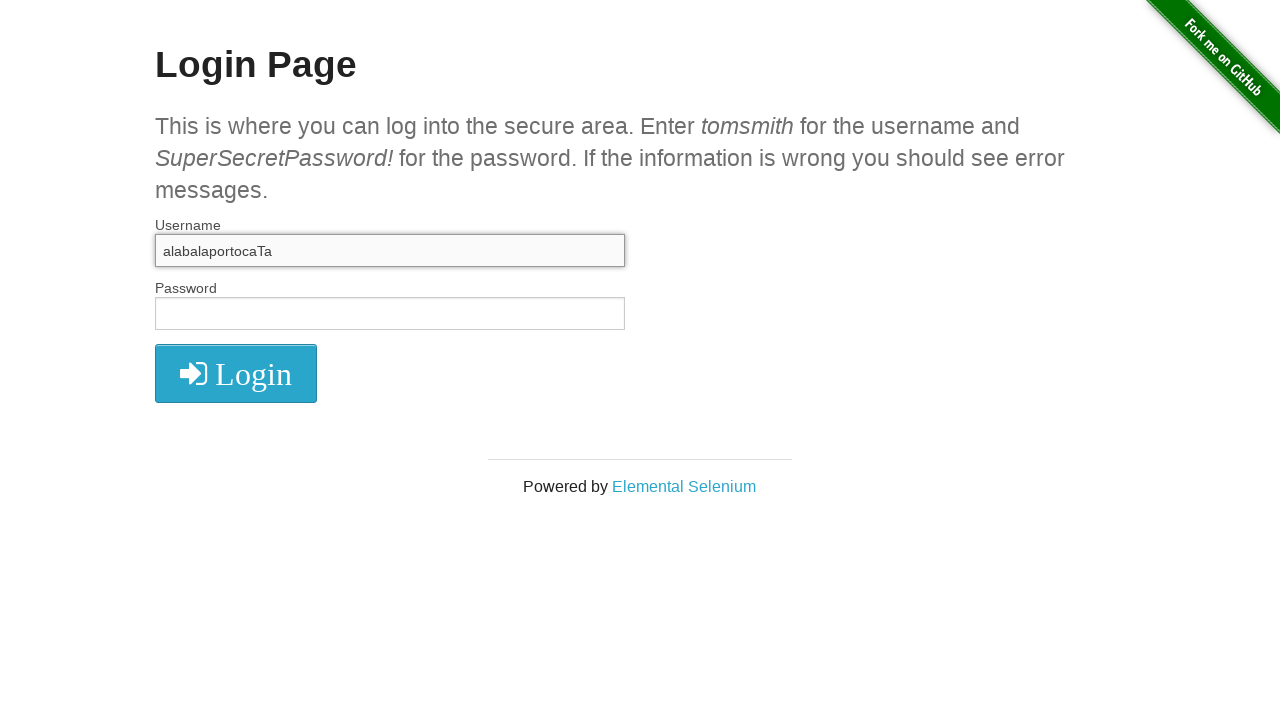

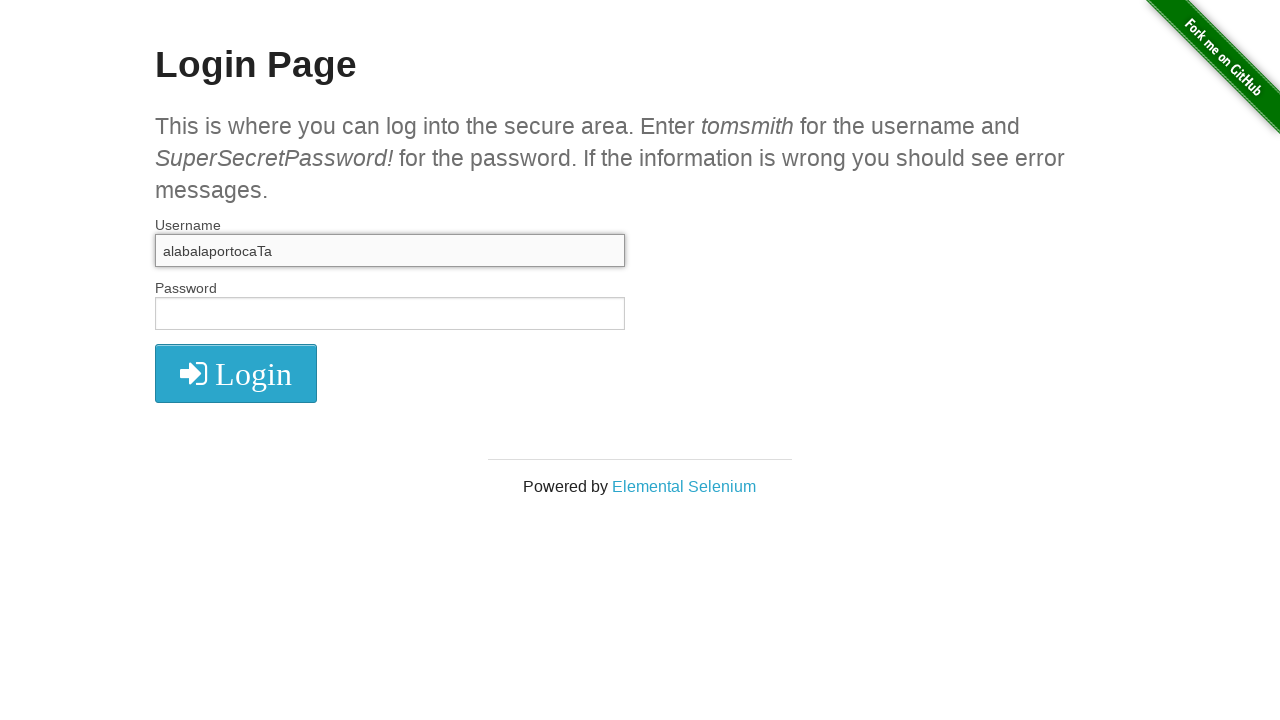